Tests the date picker functionality by opening the date picker, selecting a specific date, and confirming the selection

Starting URL: https://kudago.com/msk/events/

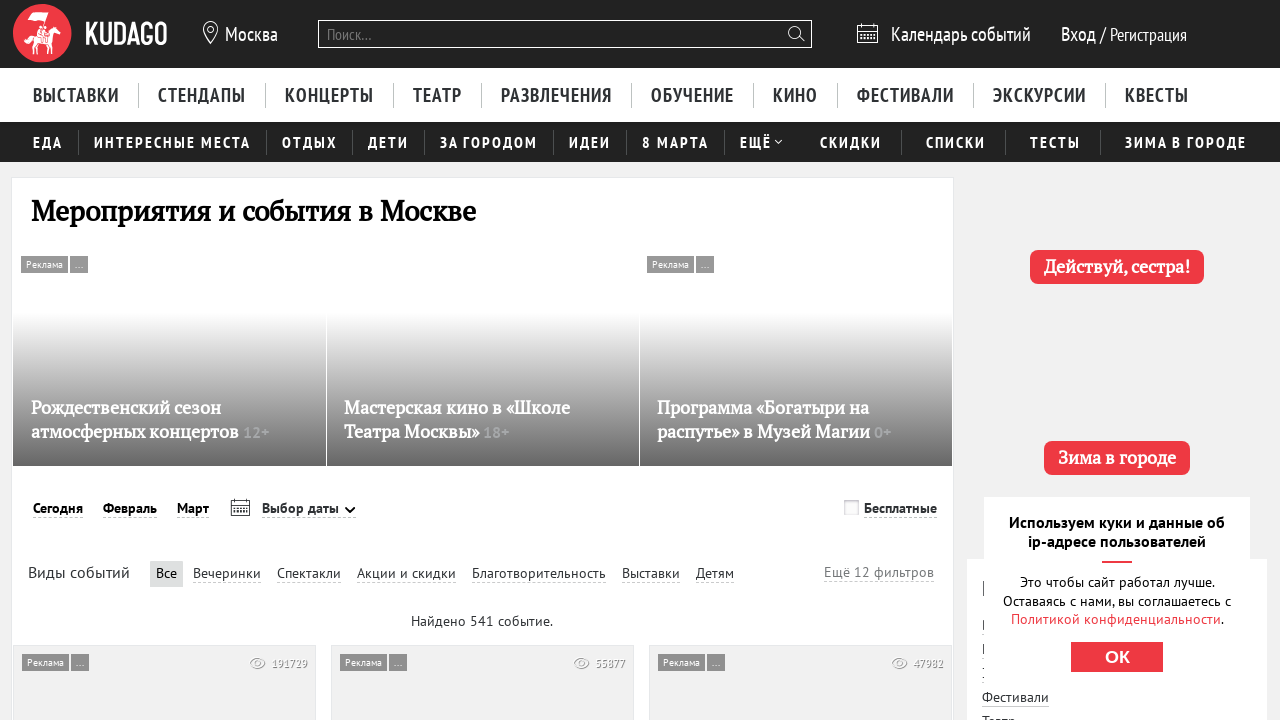

Clicked on date picker to open calendar at (308, 509) on div.DayPicker-choosenDate.navbar-item-link
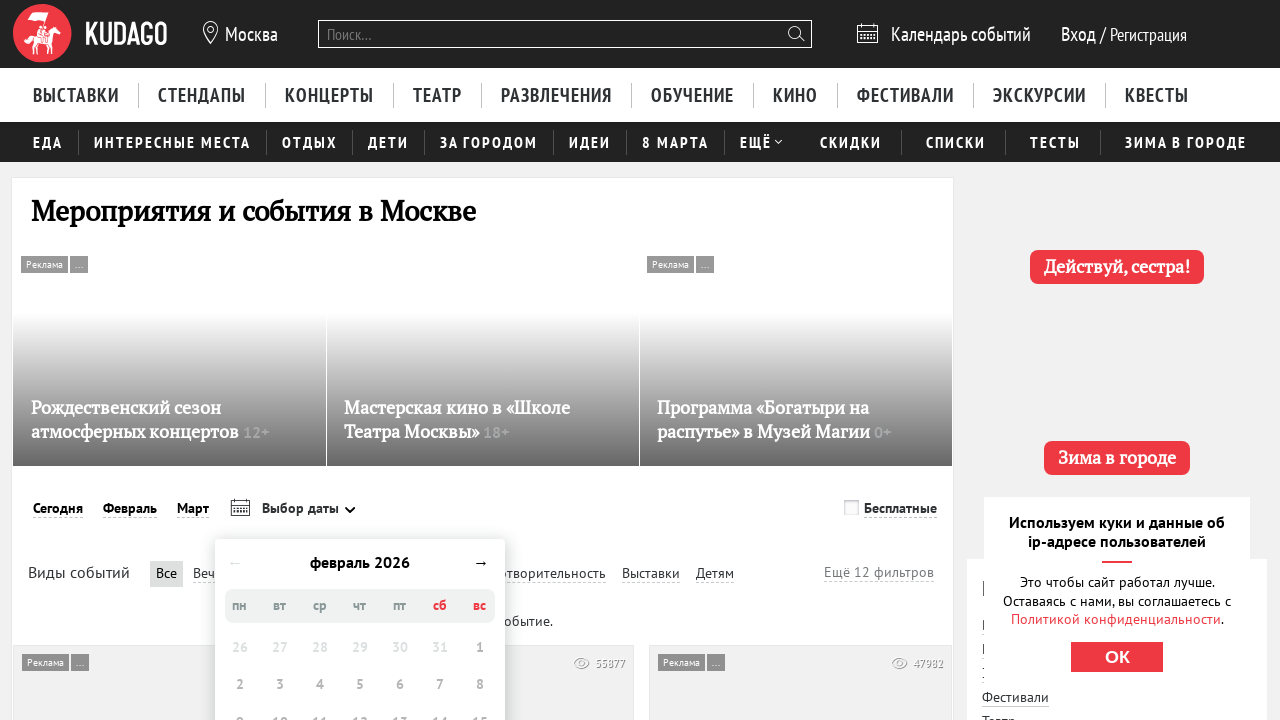

Waited for calendar days to be visible
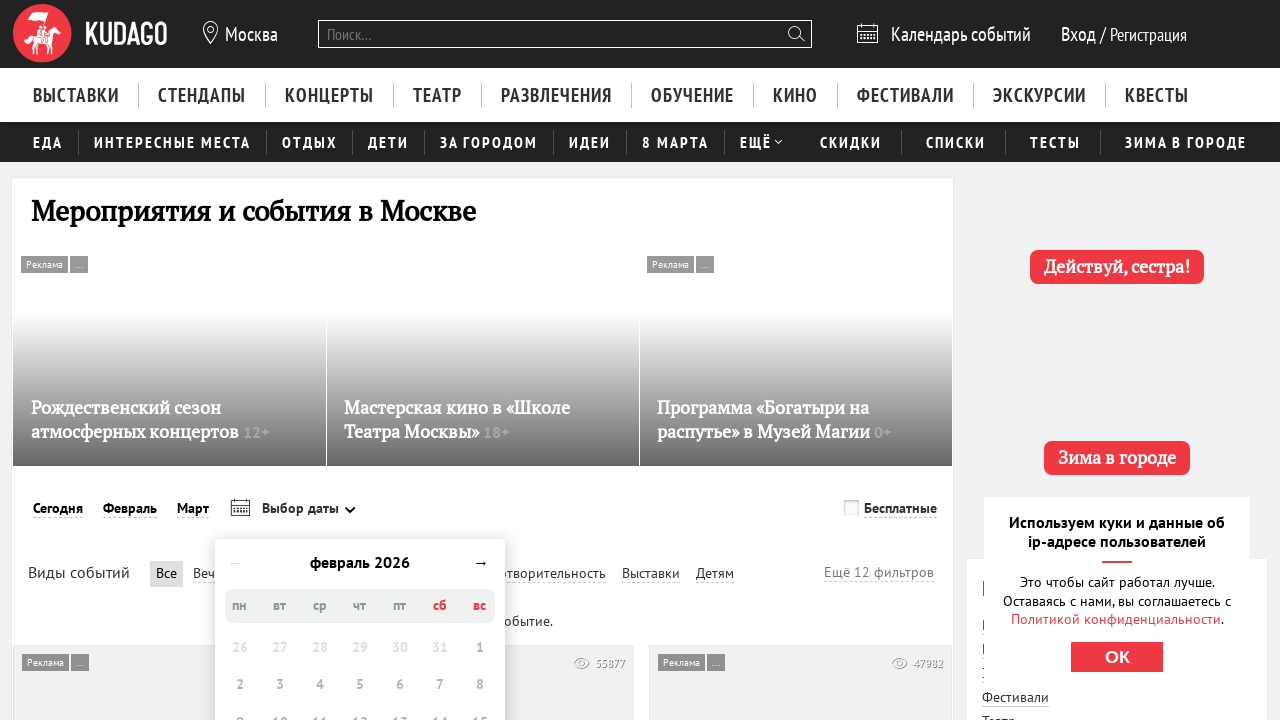

Selected an available date from the calendar at (440, 361) on div[class*='DayPicker-Day']:not([class*='disabled']):not([class*='outside'])
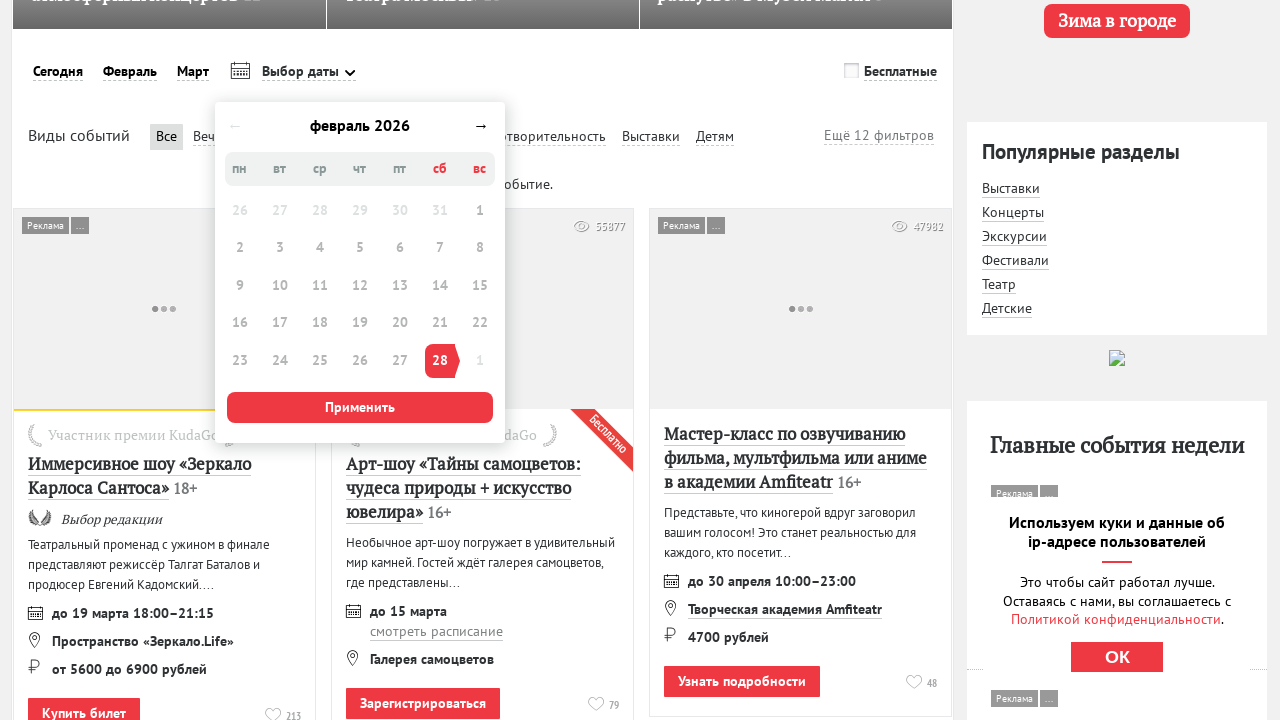

Clicked confirm button to confirm date selection at (360, 407) on button.button
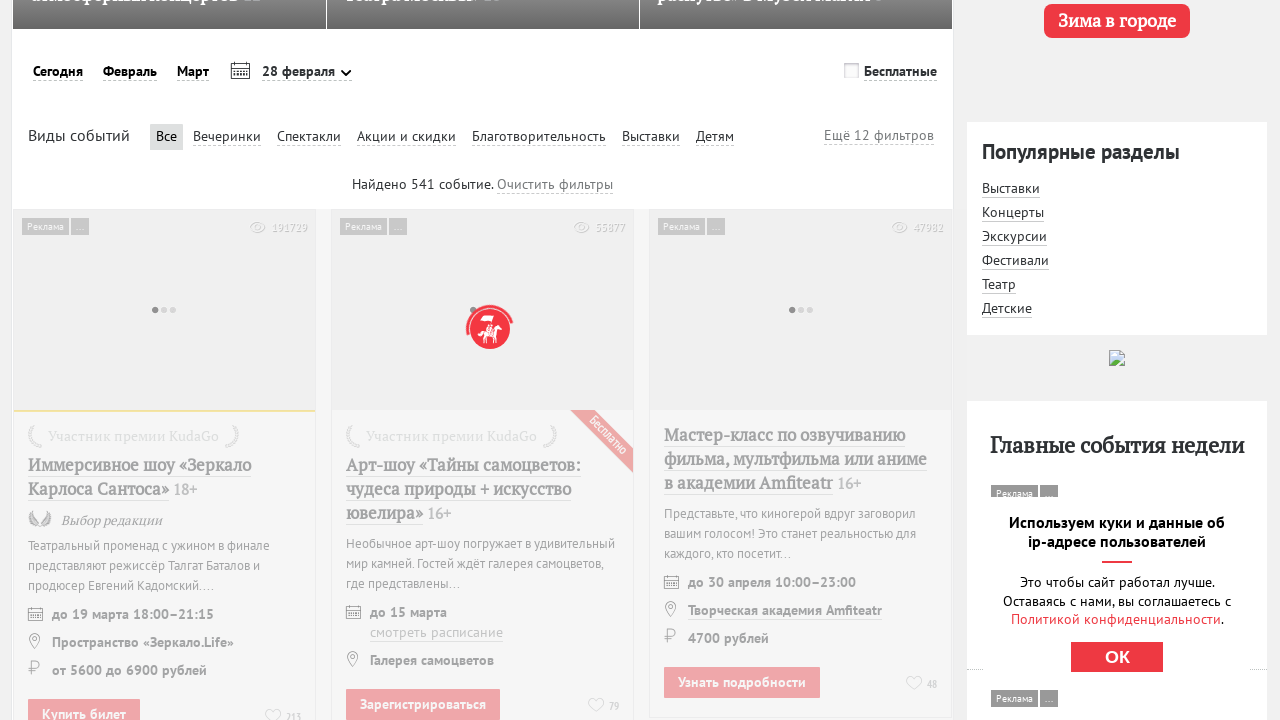

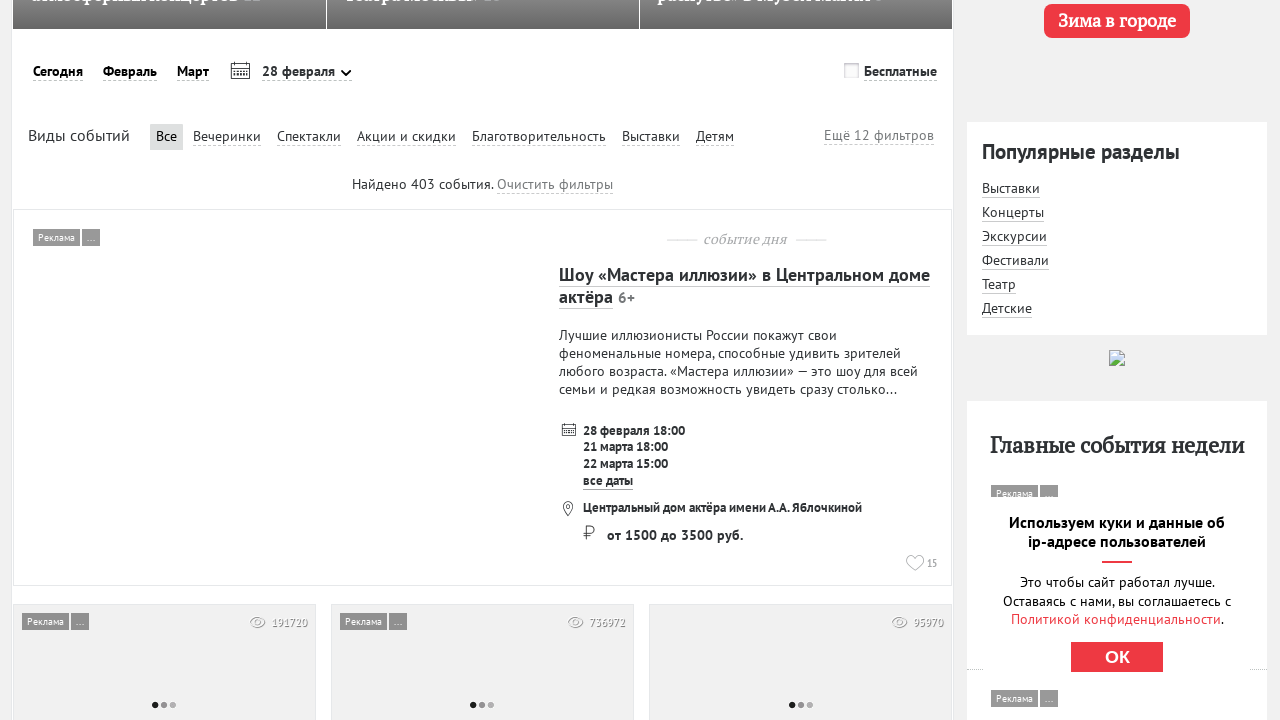